Tests checkbox functionality by ensuring both checkboxes are selected - clicks each checkbox if not already selected, then verifies both are checked.

Starting URL: https://the-internet.herokuapp.com/checkboxes

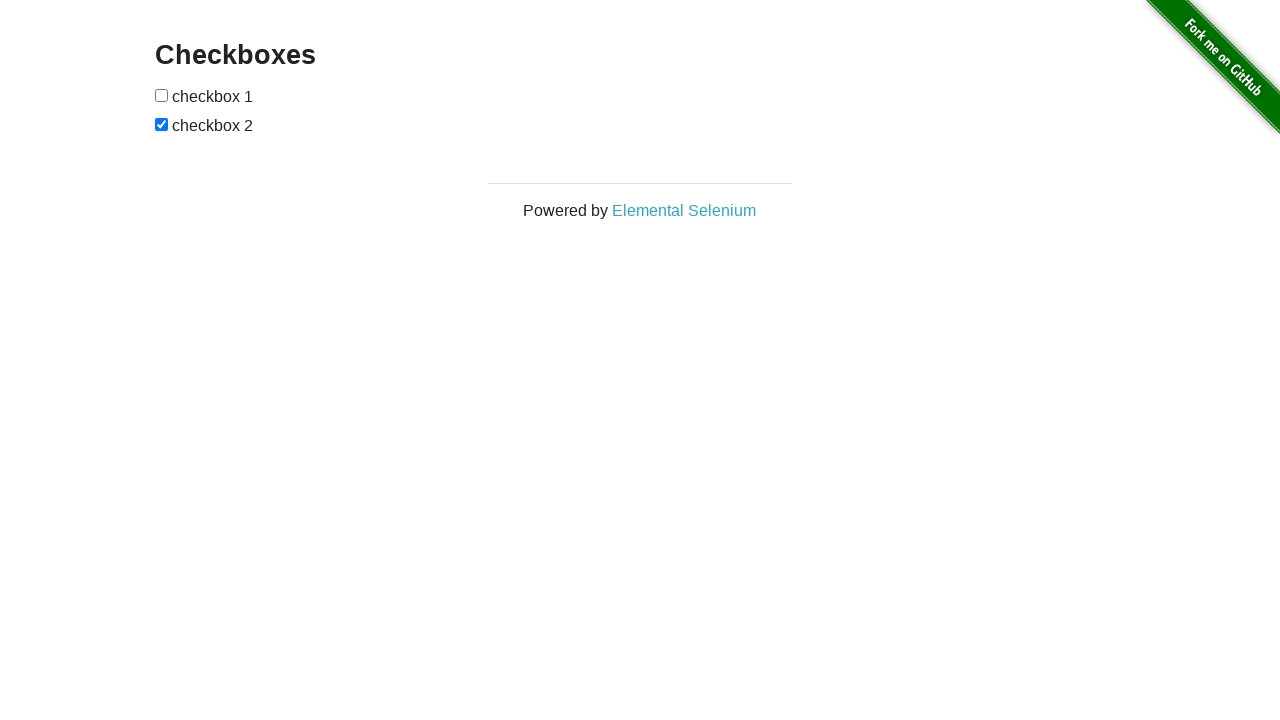

Located first checkbox element
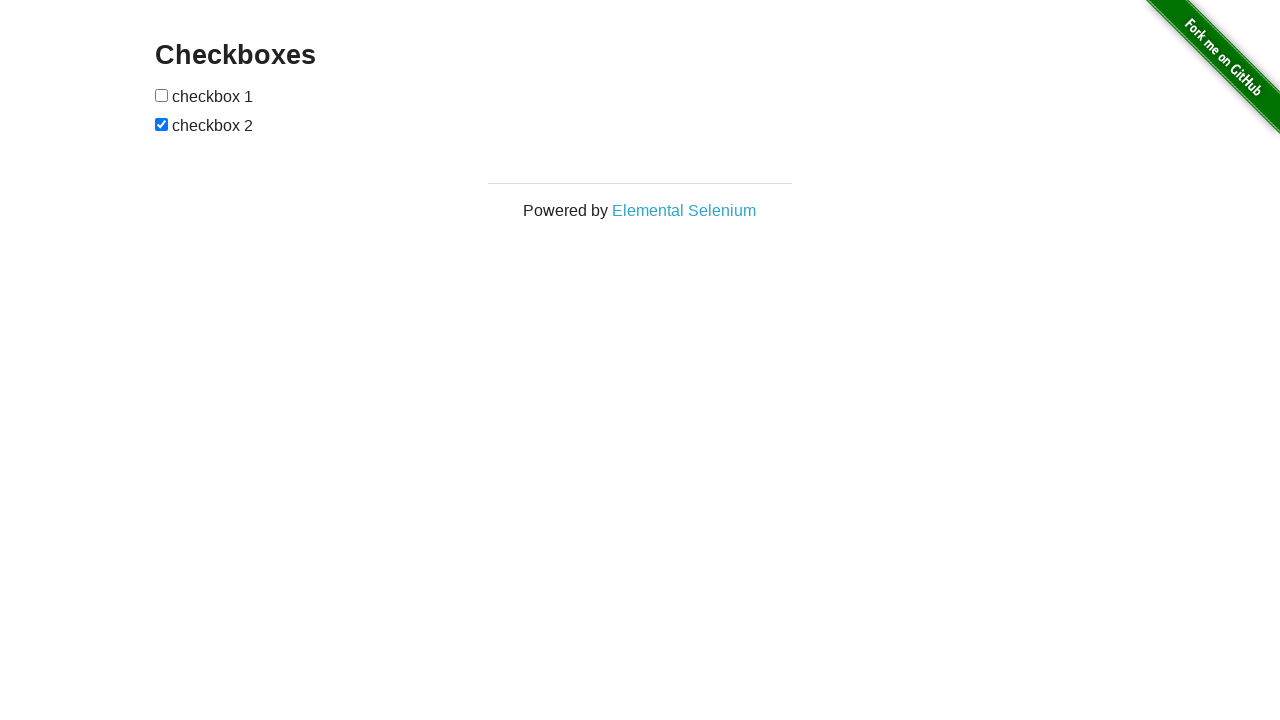

Located second checkbox element
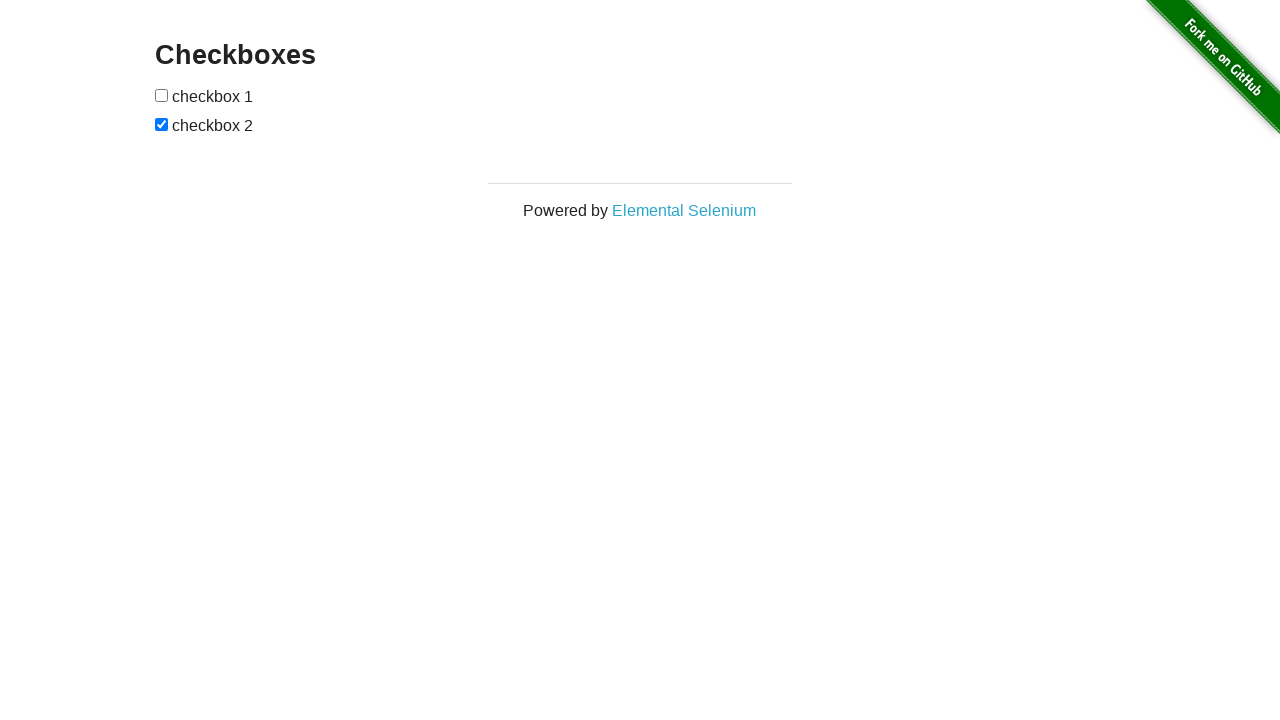

Clicked first checkbox to select it at (162, 95) on input[type='checkbox'] >> nth=0
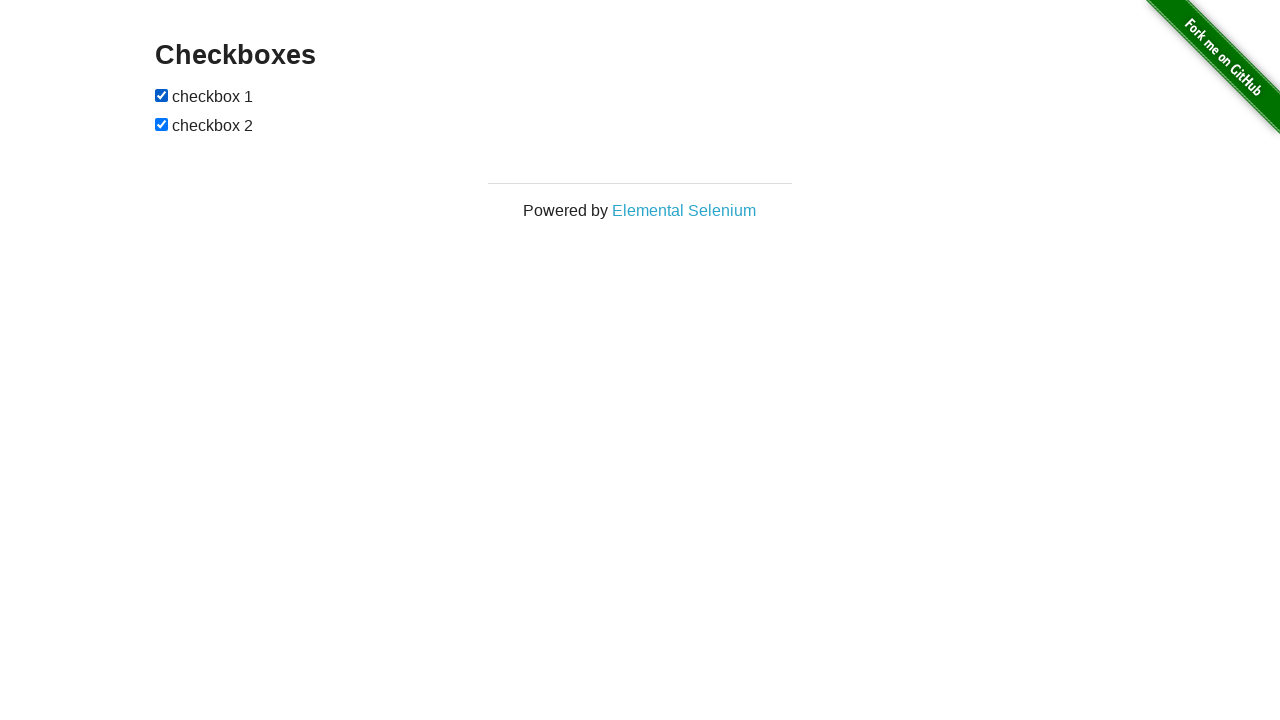

Second checkbox was already selected
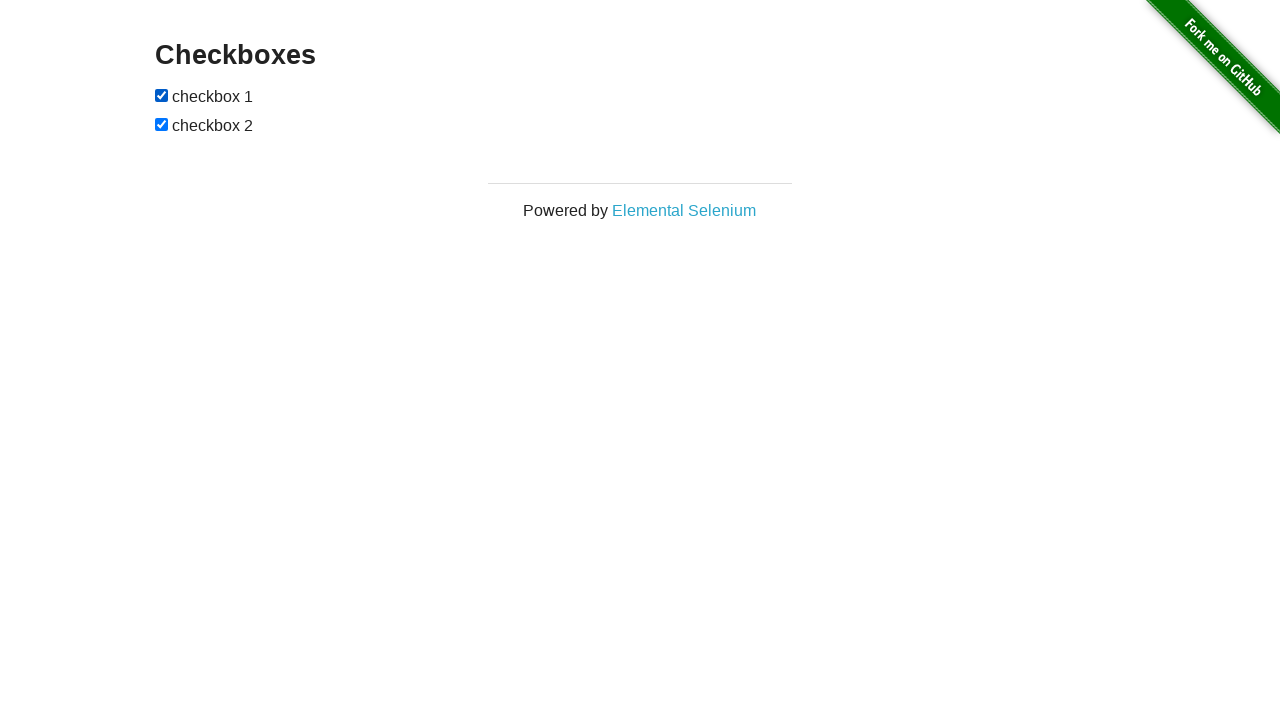

Verified first checkbox is selected
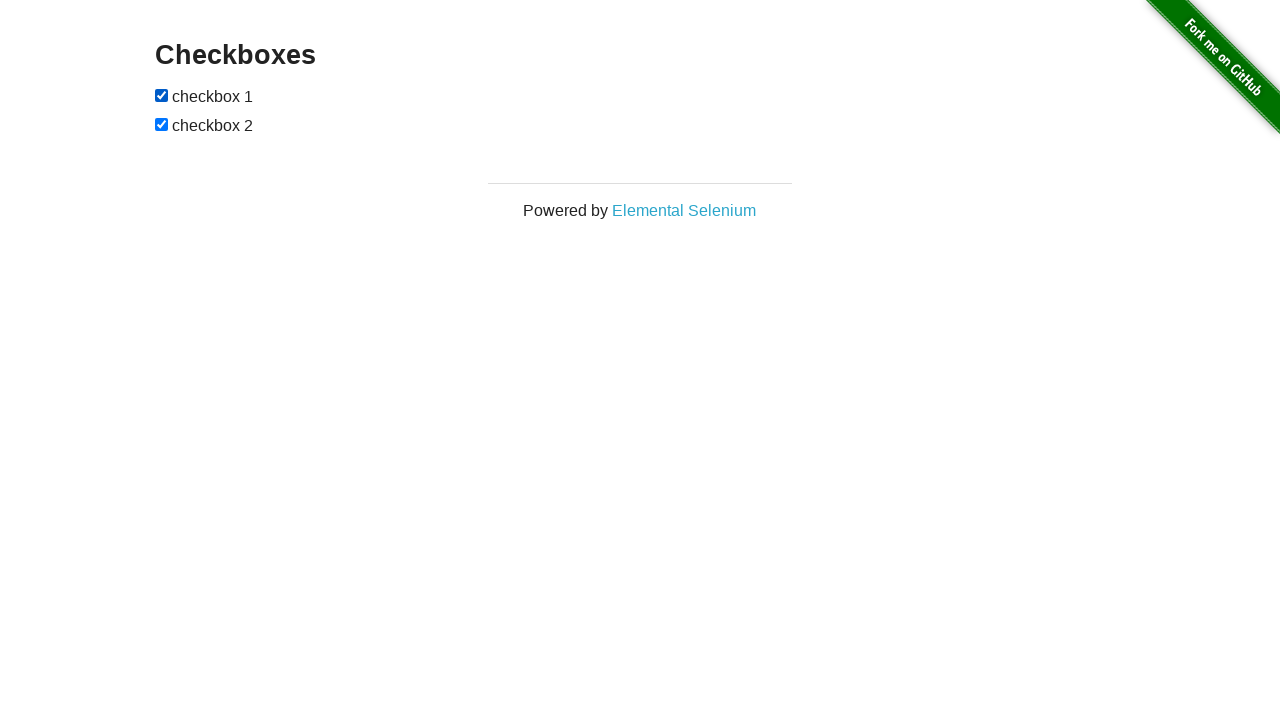

Verified second checkbox is selected
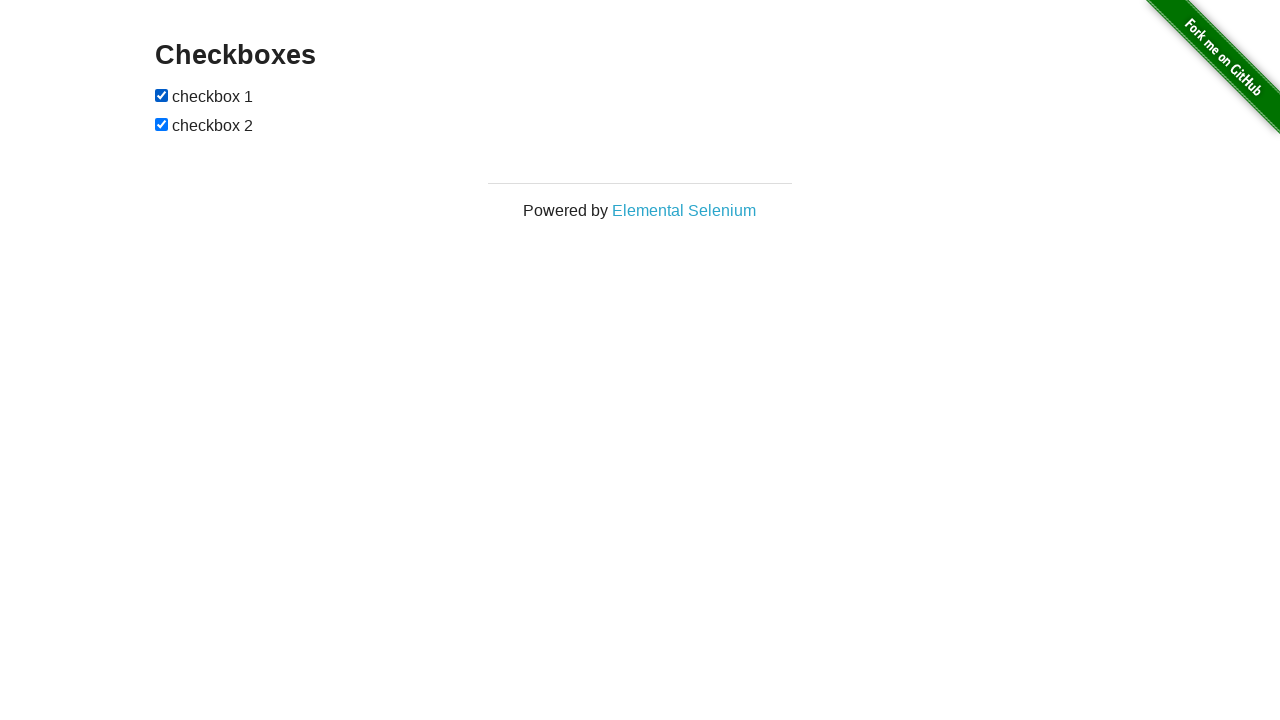

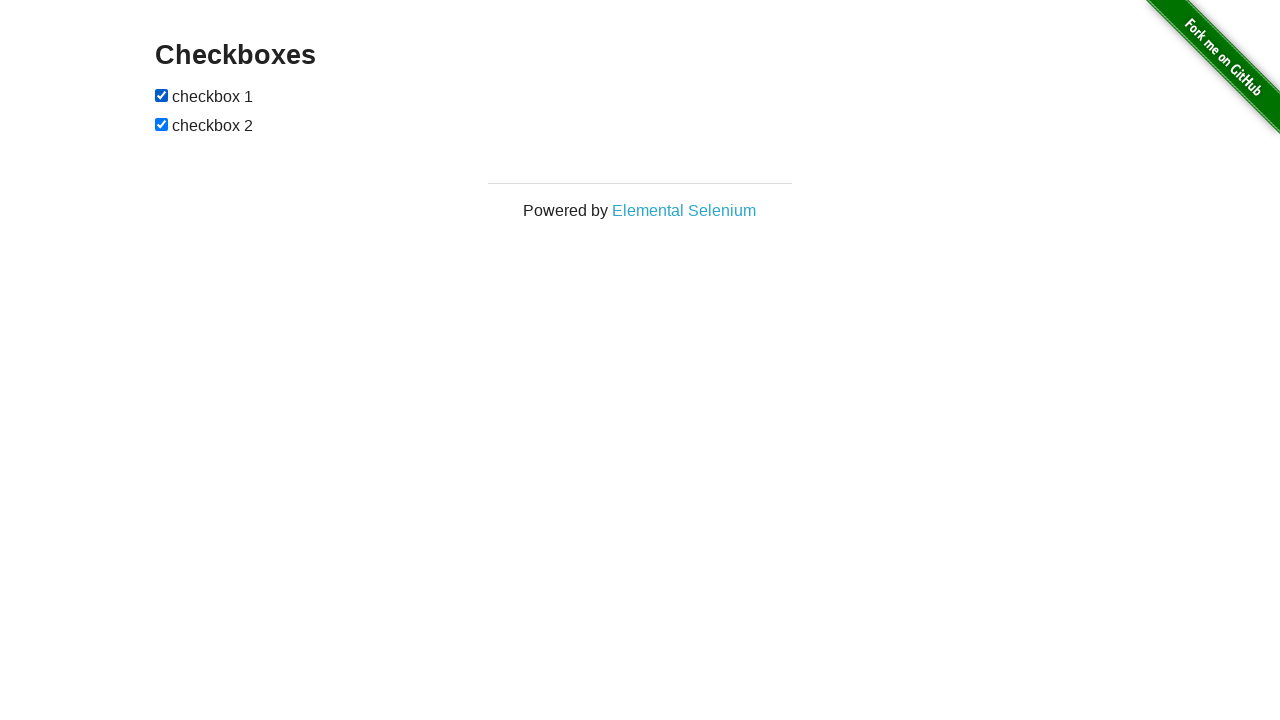